Tests a simple form by filling in first name, last name, city, and country fields using different locator strategies, then submits the form

Starting URL: http://suninjuly.github.io/simple_form_find_task.html

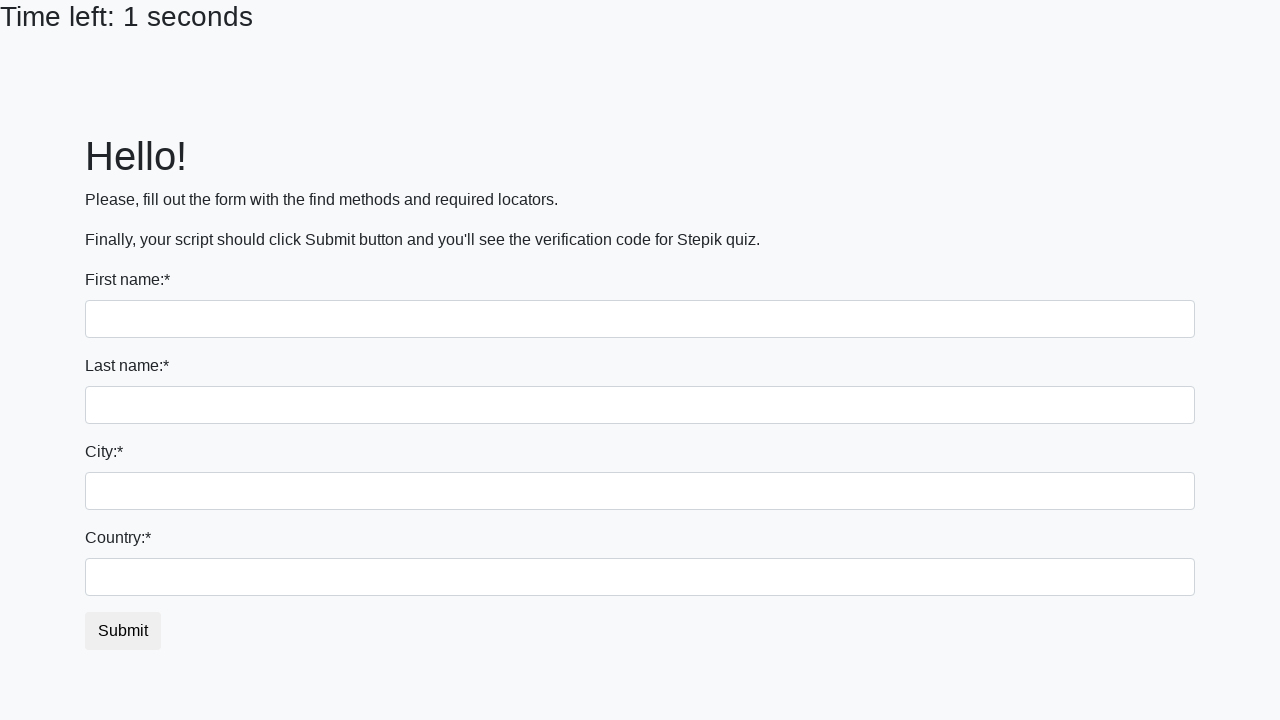

Filled first name field with 'Ivan' on input
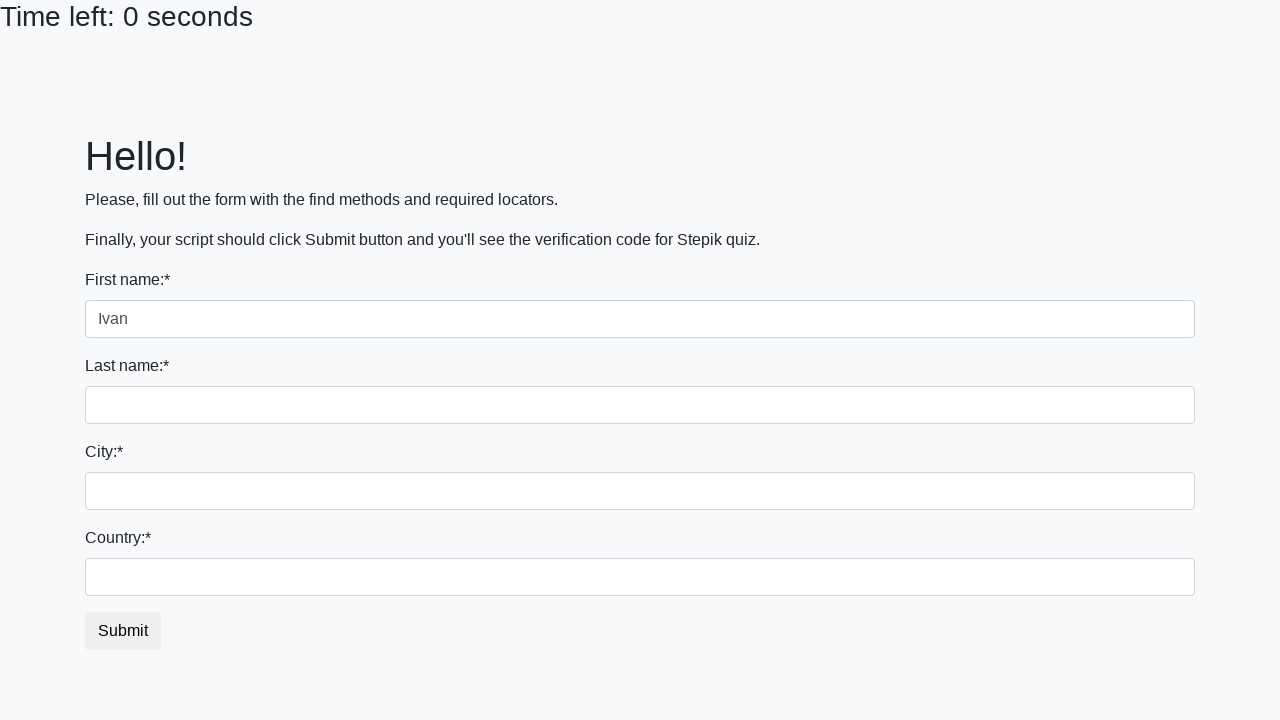

Filled last name field with 'Petrov' on input[name='last_name']
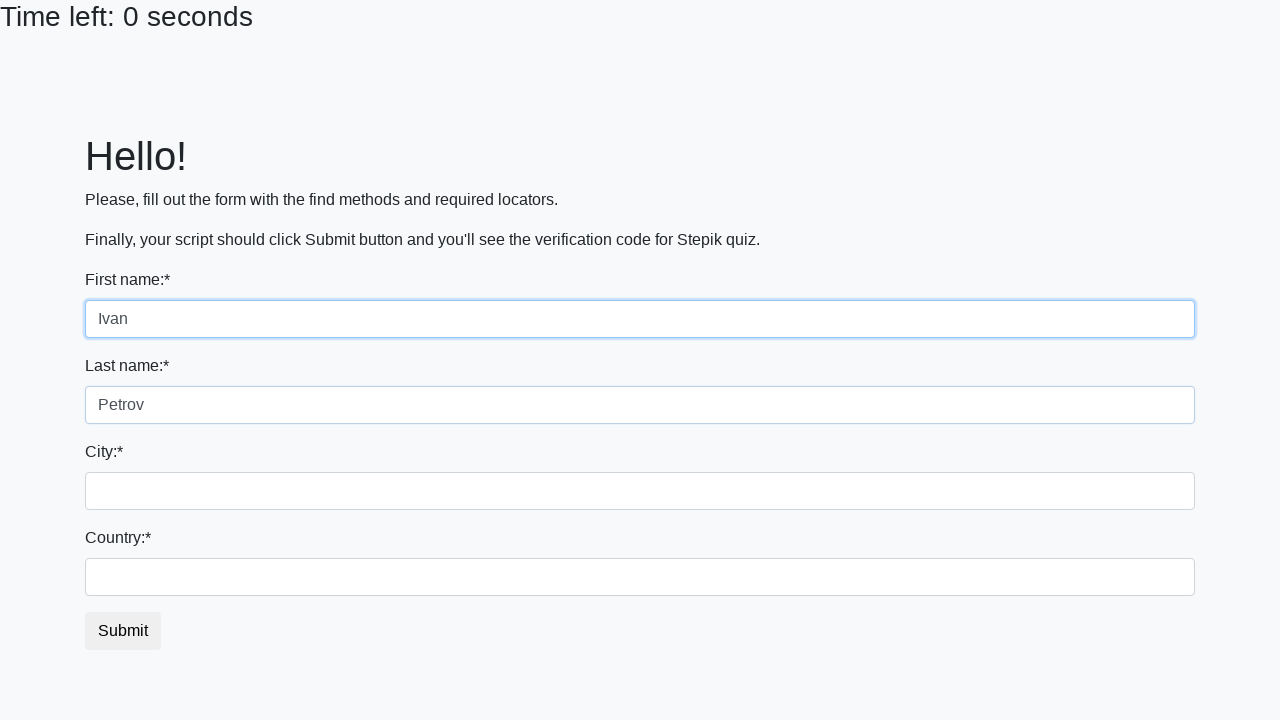

Filled city field with 'Smolensk' on .city
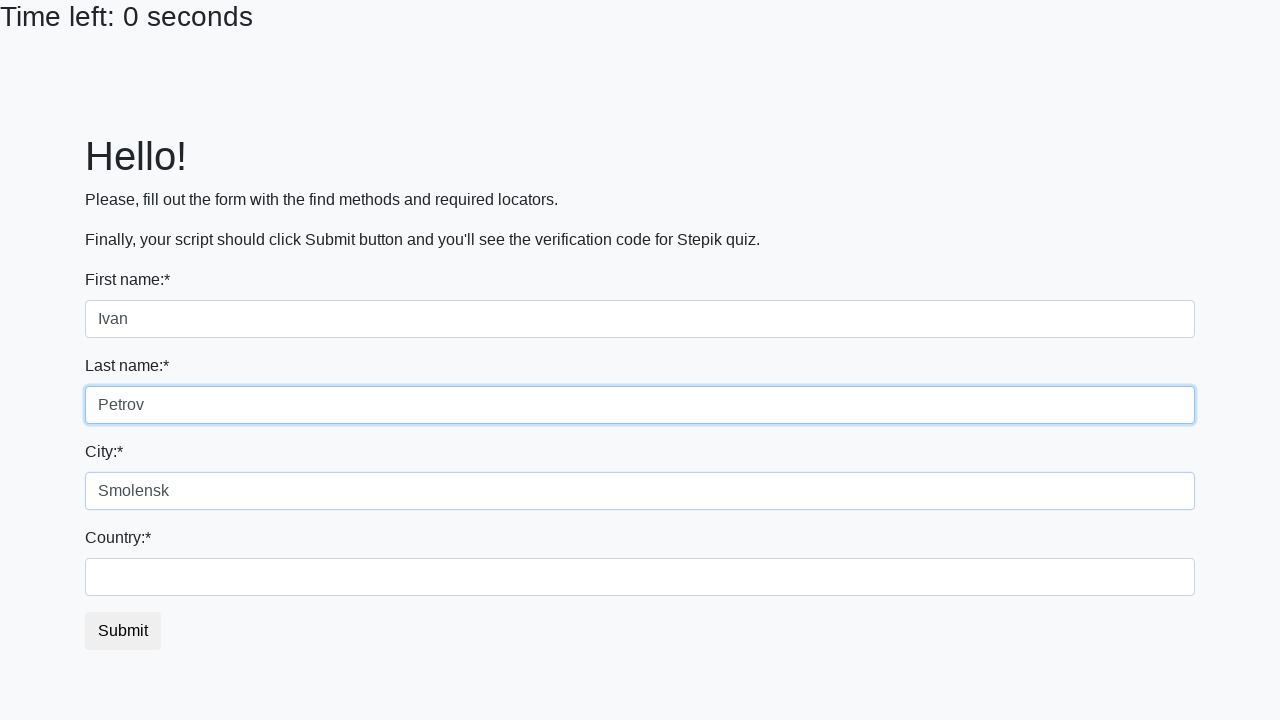

Filled country field with 'Russia' on #country
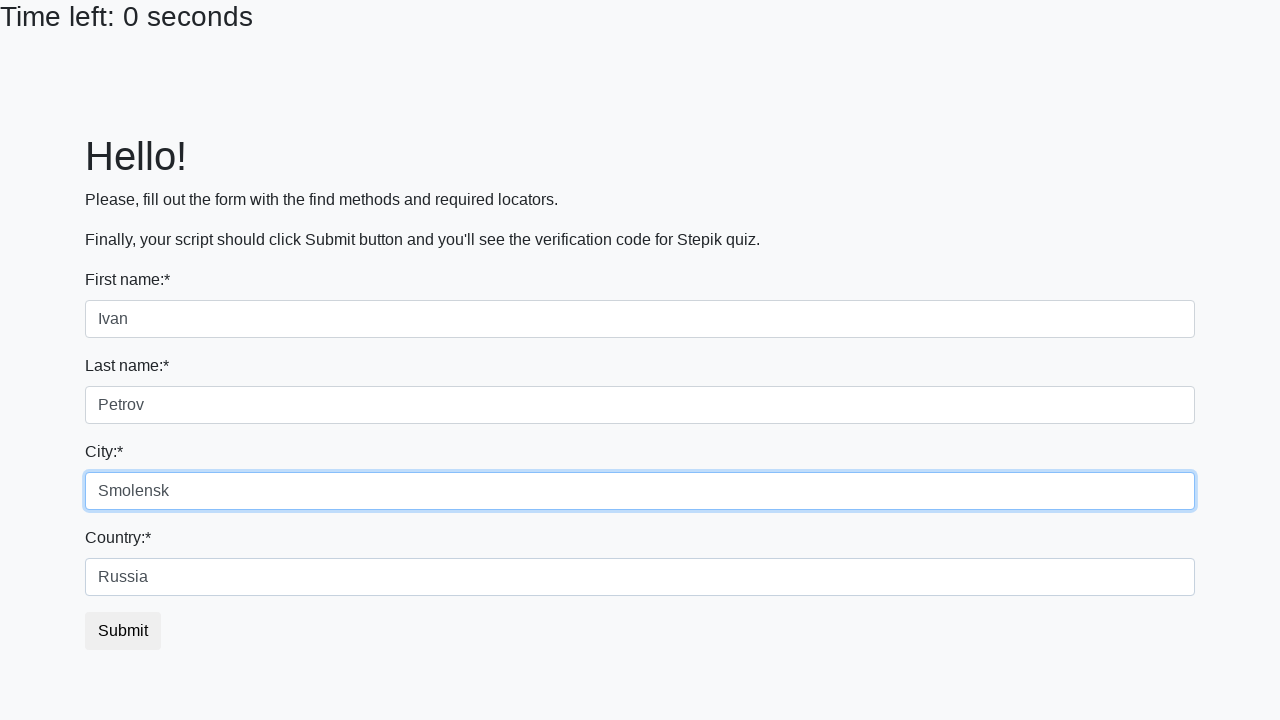

Clicked submit button to complete form submission at (123, 631) on button.btn
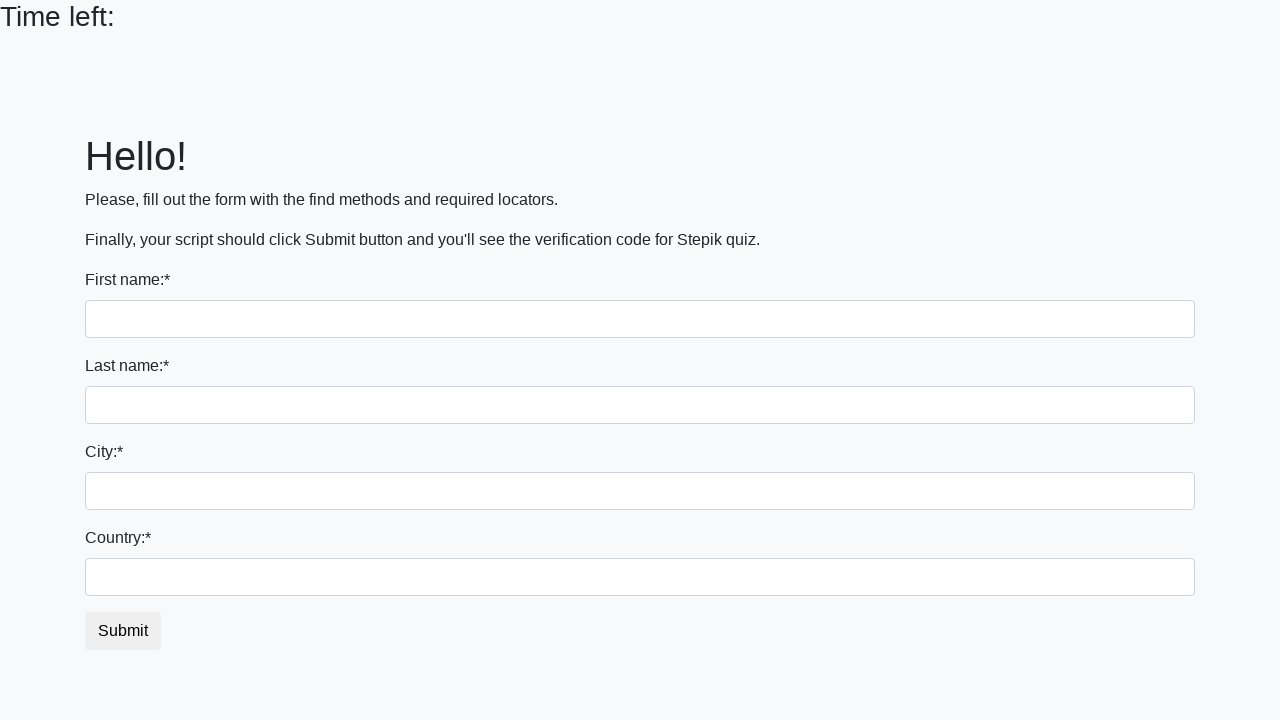

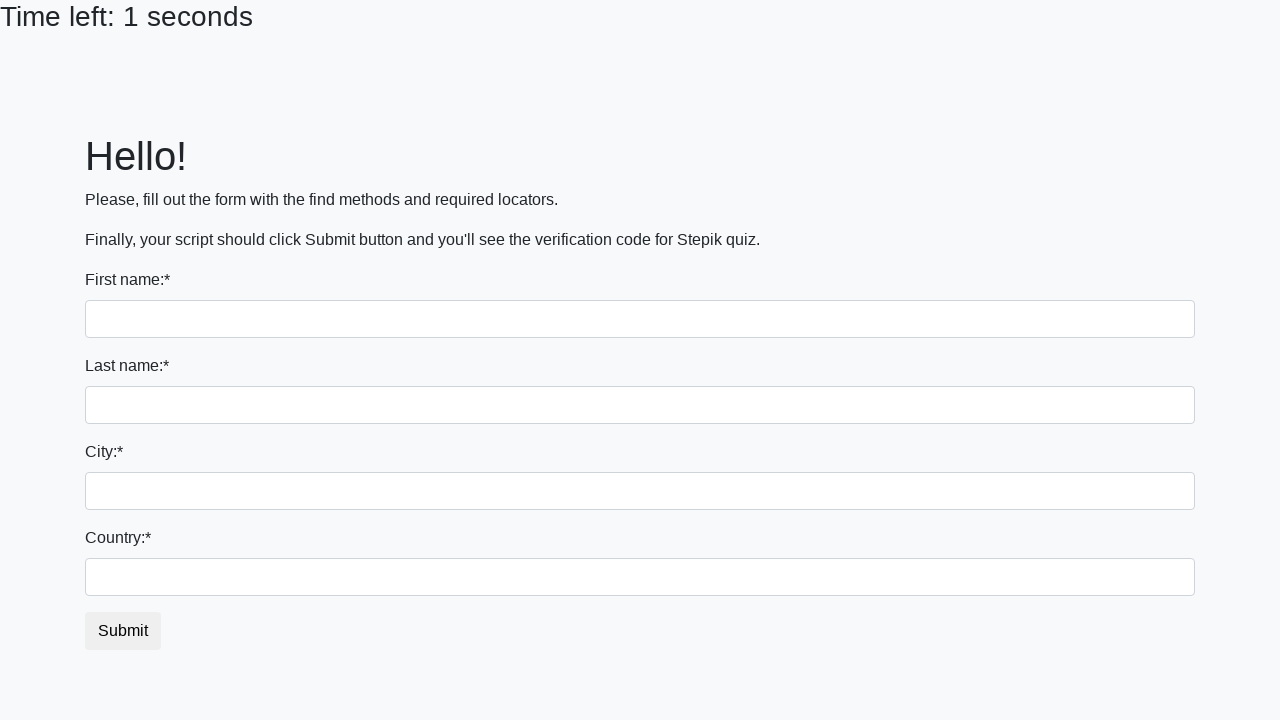